Navigates to The Dollar Game level 100 and skips the tutorial by clicking the skip button

Starting URL: https://thedollargame.io/game/level/100/100/1

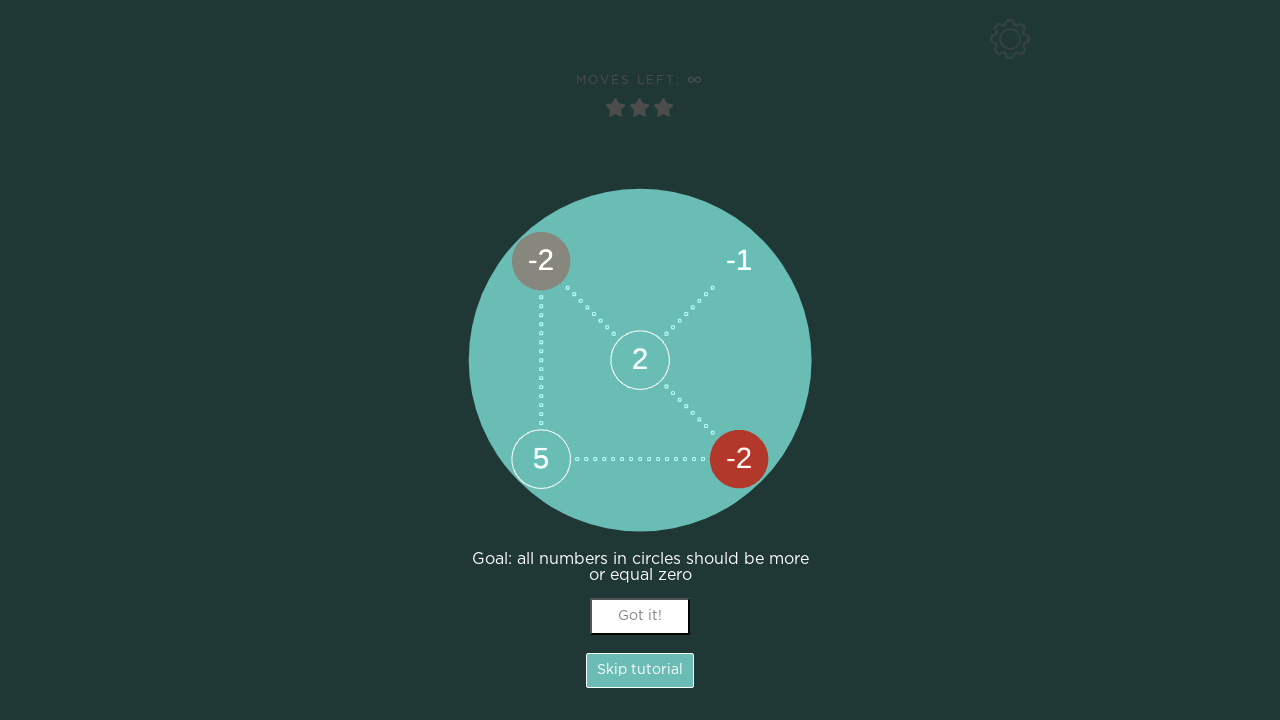

Waited 5 seconds for The Dollar Game level 100 page to load
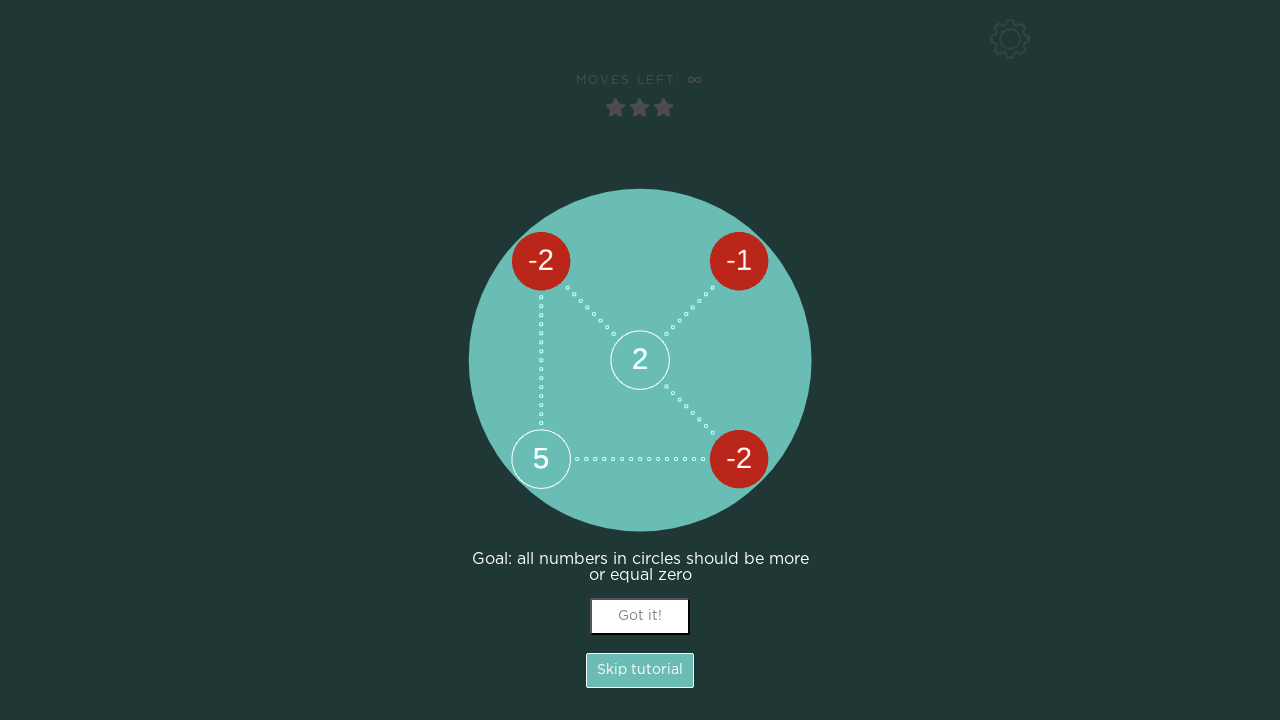

Clicked the skip button to dismiss tutorial at (640, 670) on .Hint_SkipBtn__2HsyR
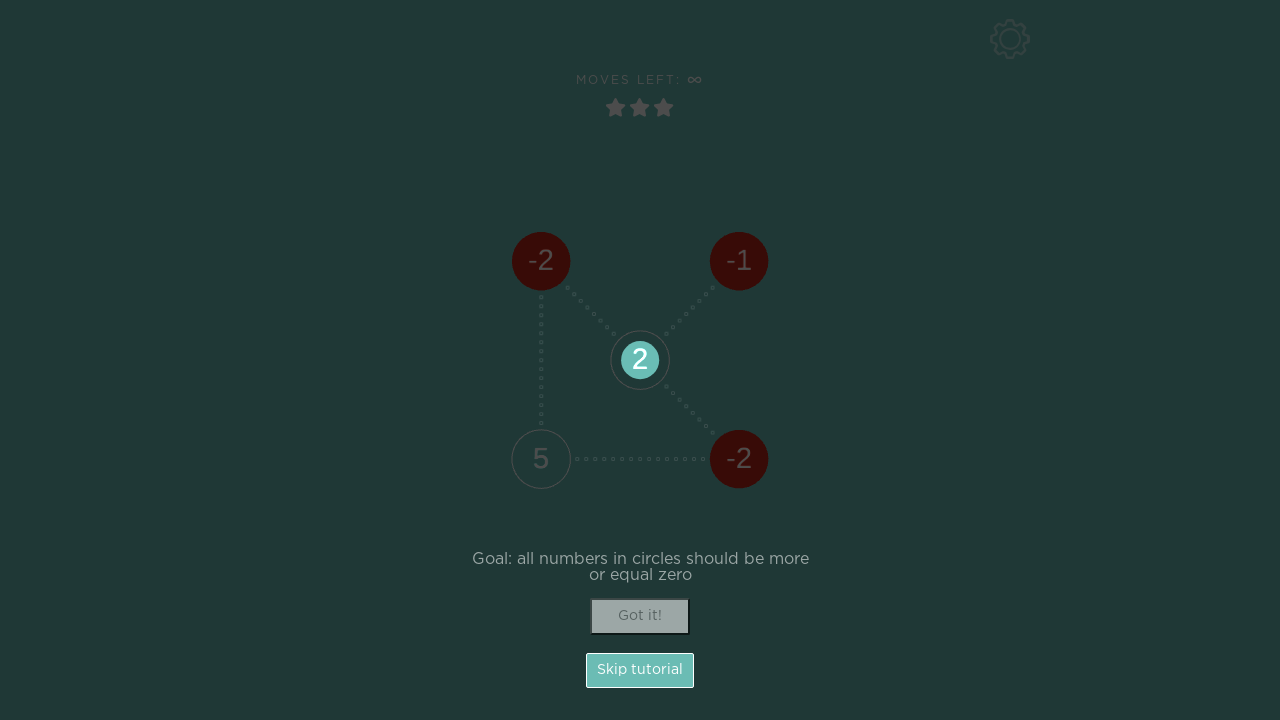

Waited 2 seconds for tutorial dismissal to complete
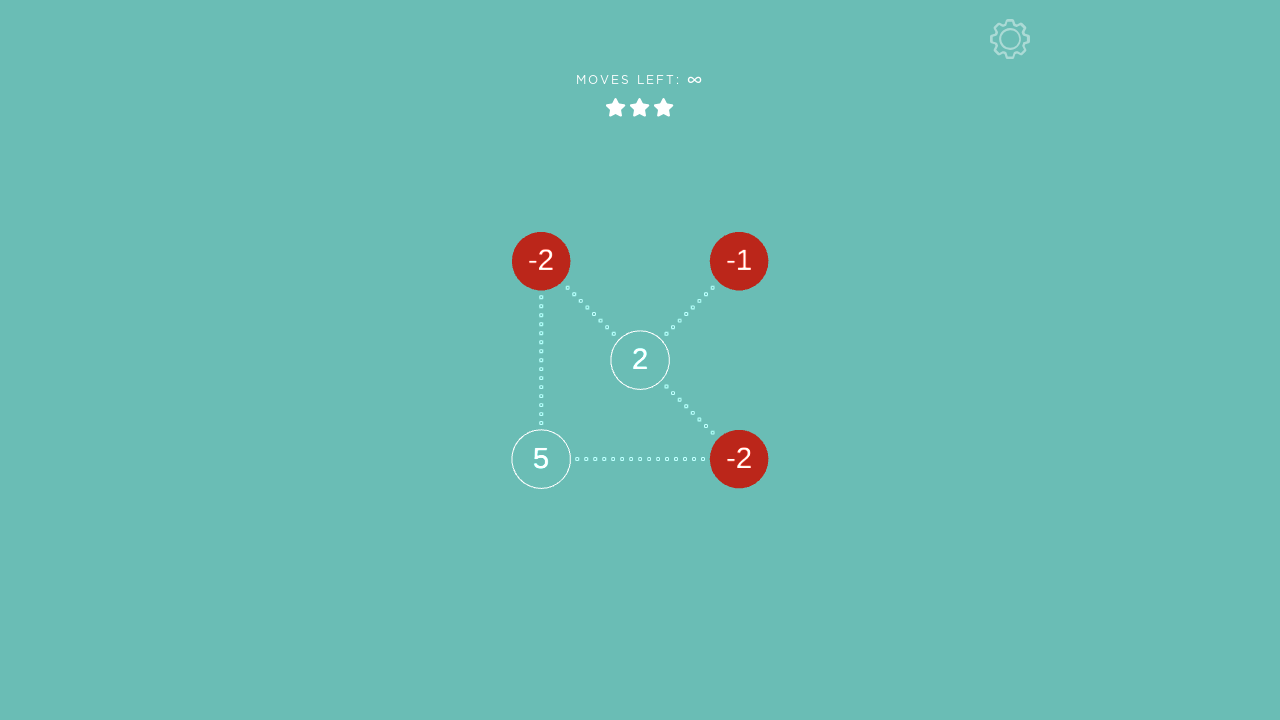

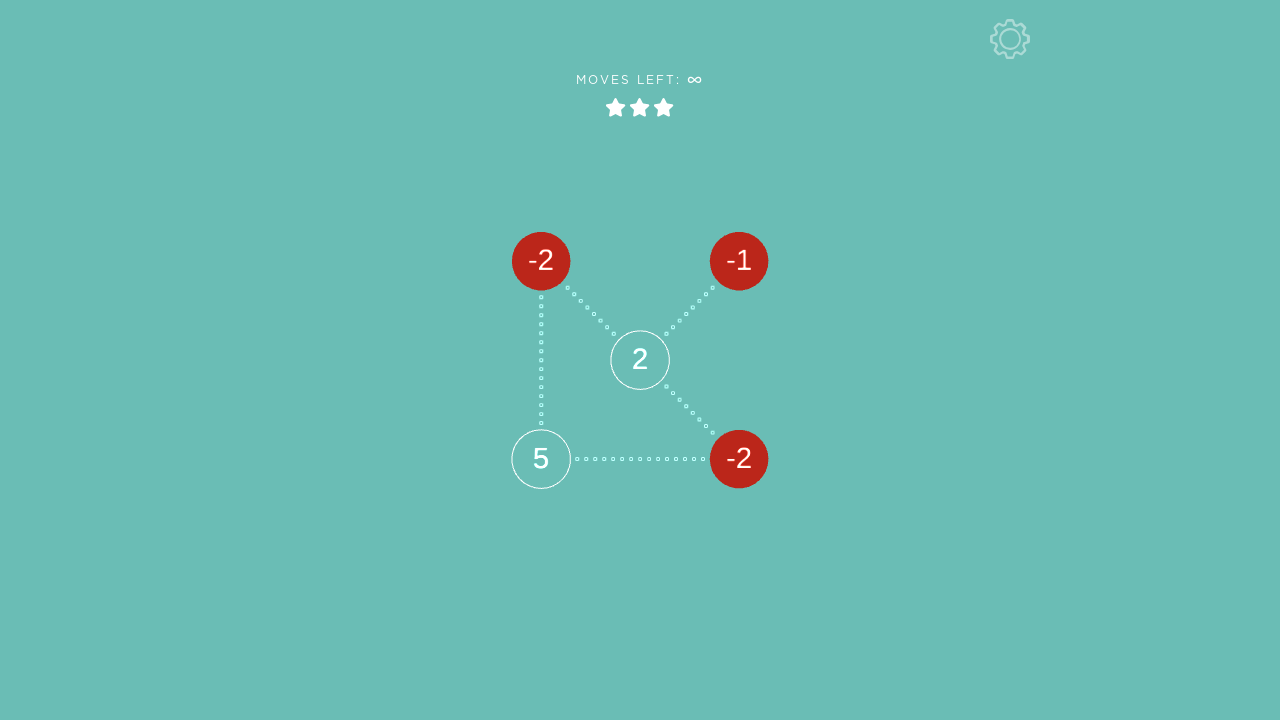